Tests window handling by opening a popup window, switching to it, maximizing it, and closing the parent window

Starting URL: https://omayo.blogspot.com/

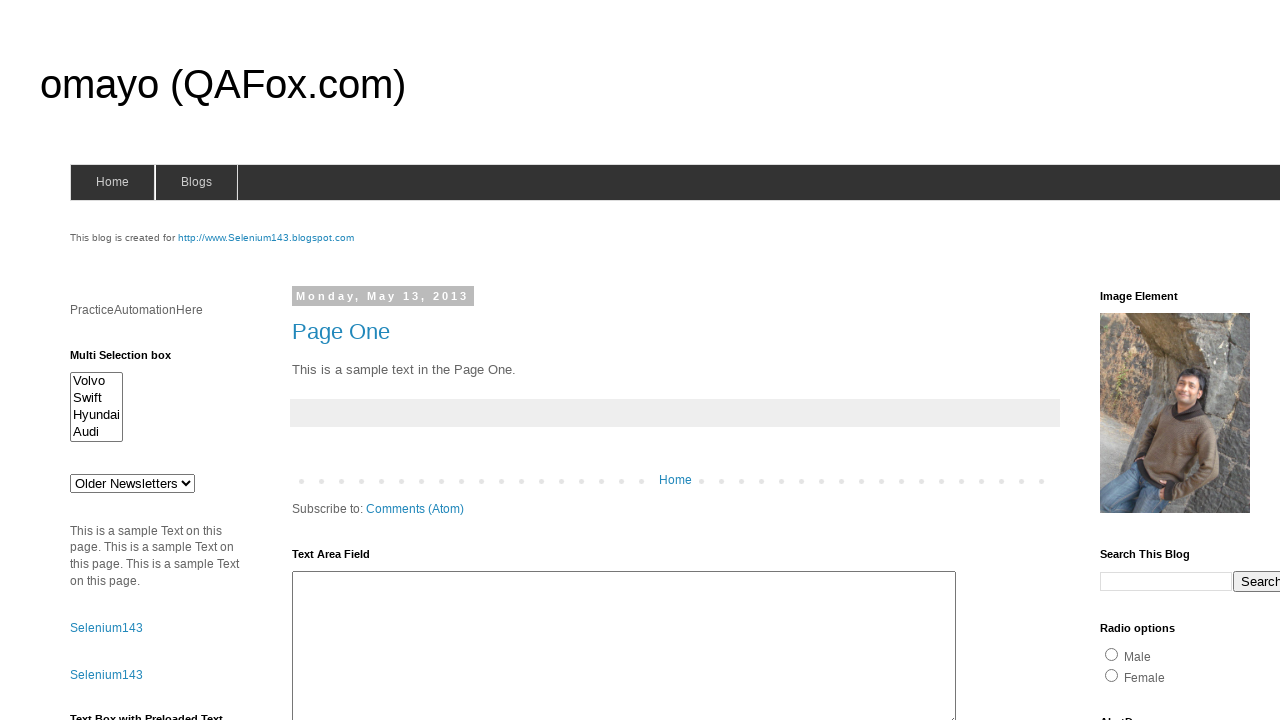

Clicked link to open popup window at (132, 360) on a:text('Open a popup window')
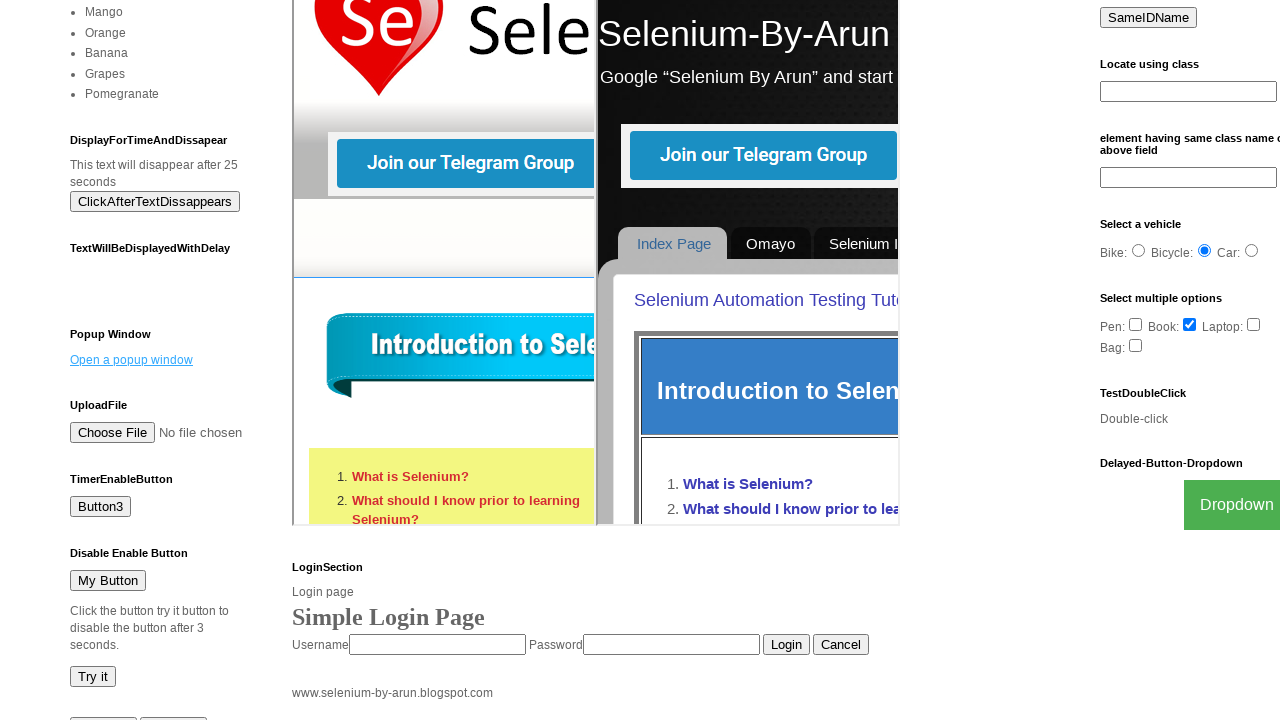

Popup window opened and captured
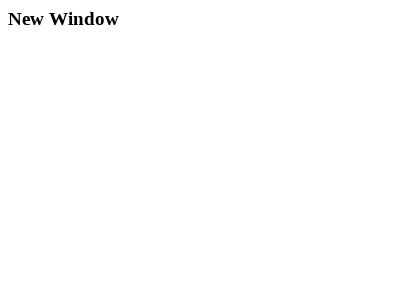

Popup page loaded completely
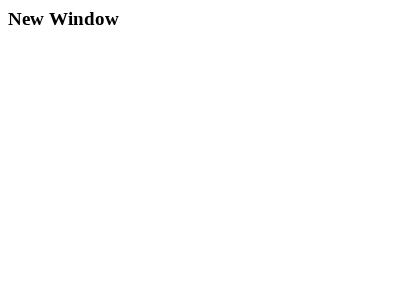

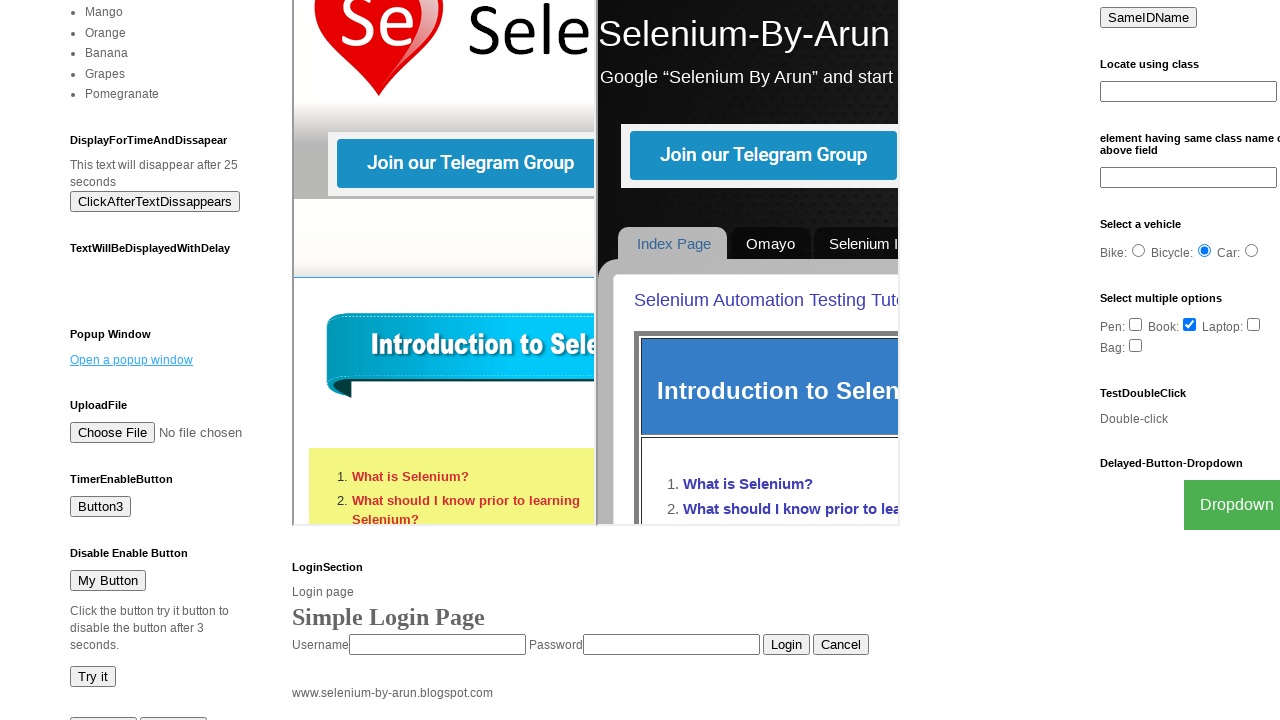